Tests iframe interaction by switching to an iframe, entering text in an editor, then switching back to the main page and clicking a link

Starting URL: https://practice.expandtesting.com/iframe

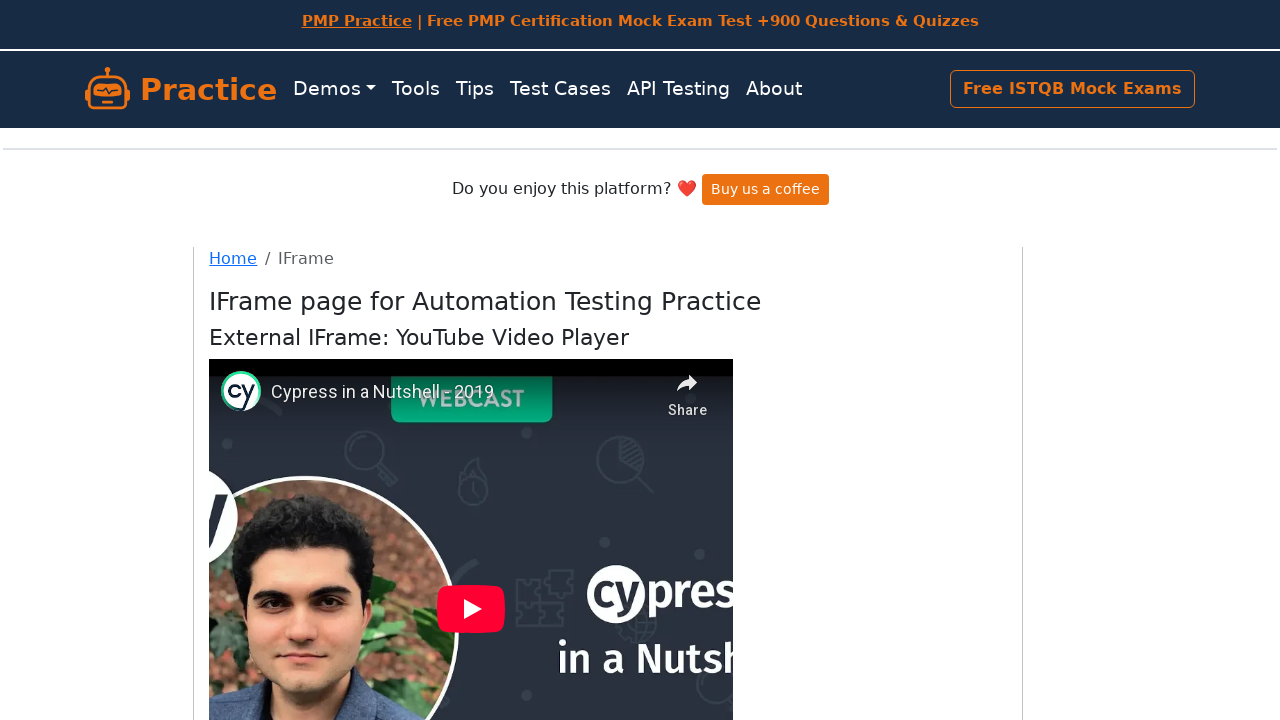

Switched to iframe with id 'mce_0_ifr'
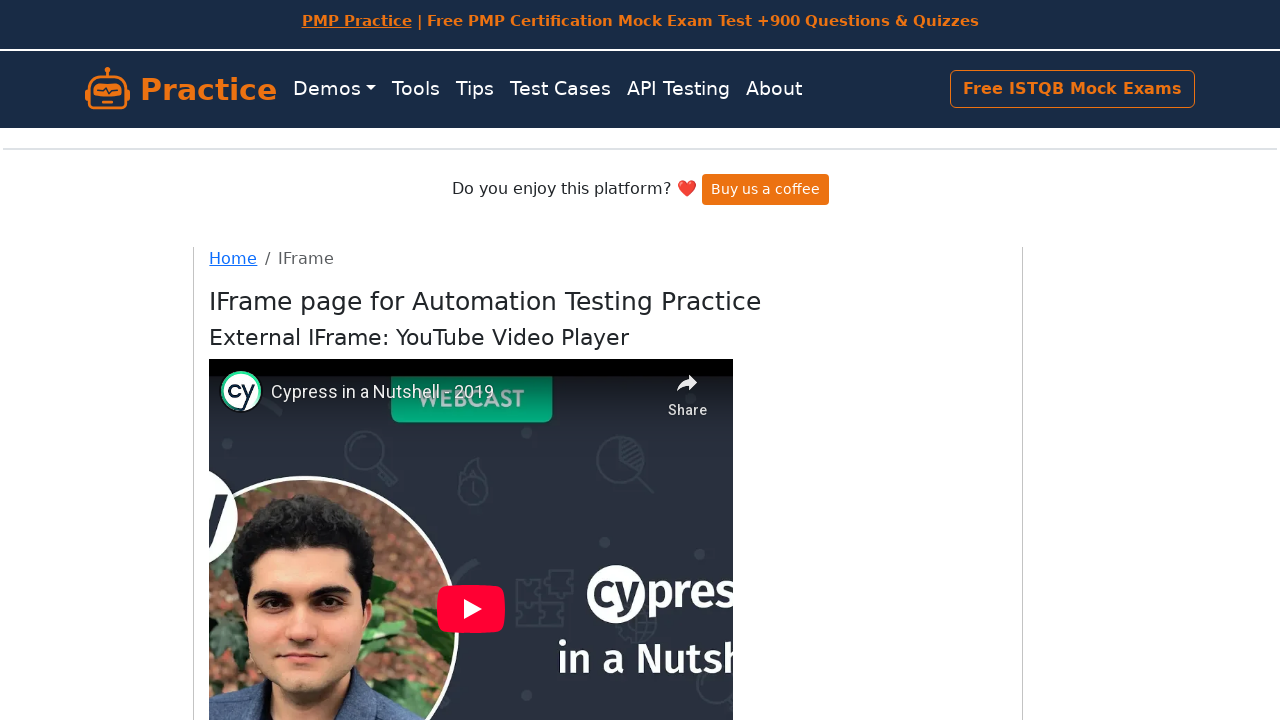

Entered 'Hello world' text in iframe editor on #tinymce p
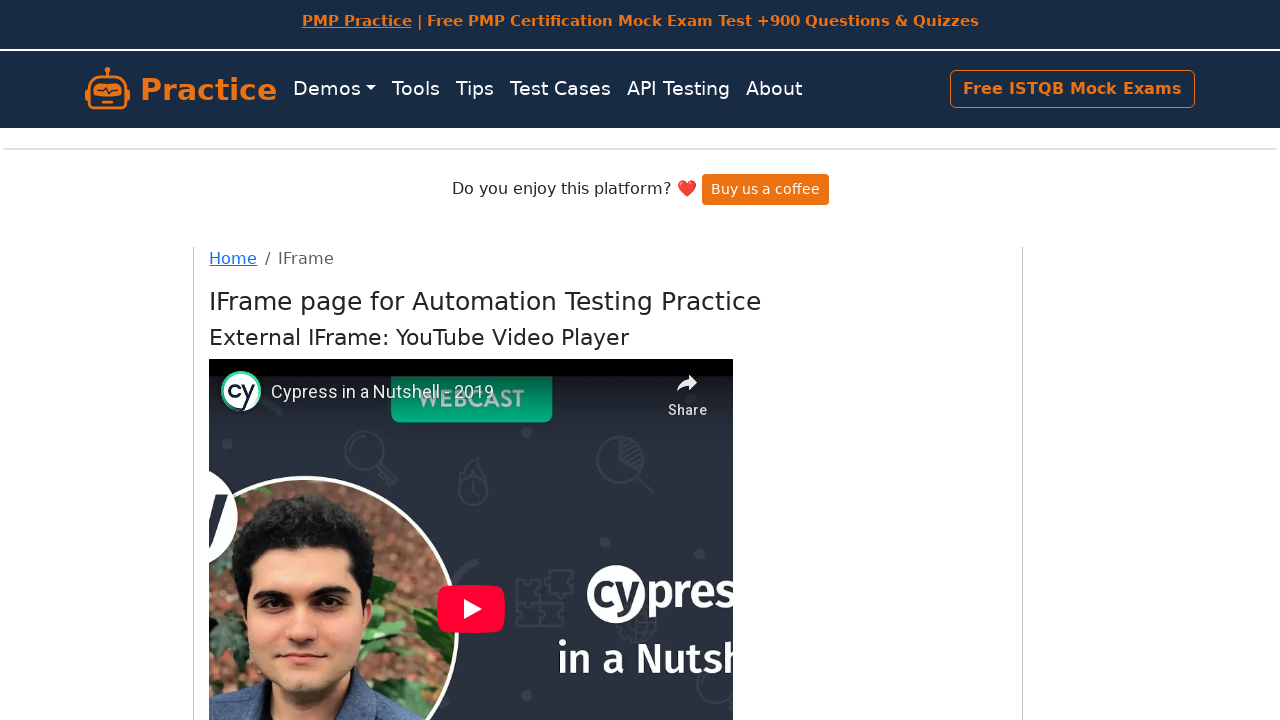

Clicked the 'About' link on main page at (774, 89) on a:text('About')
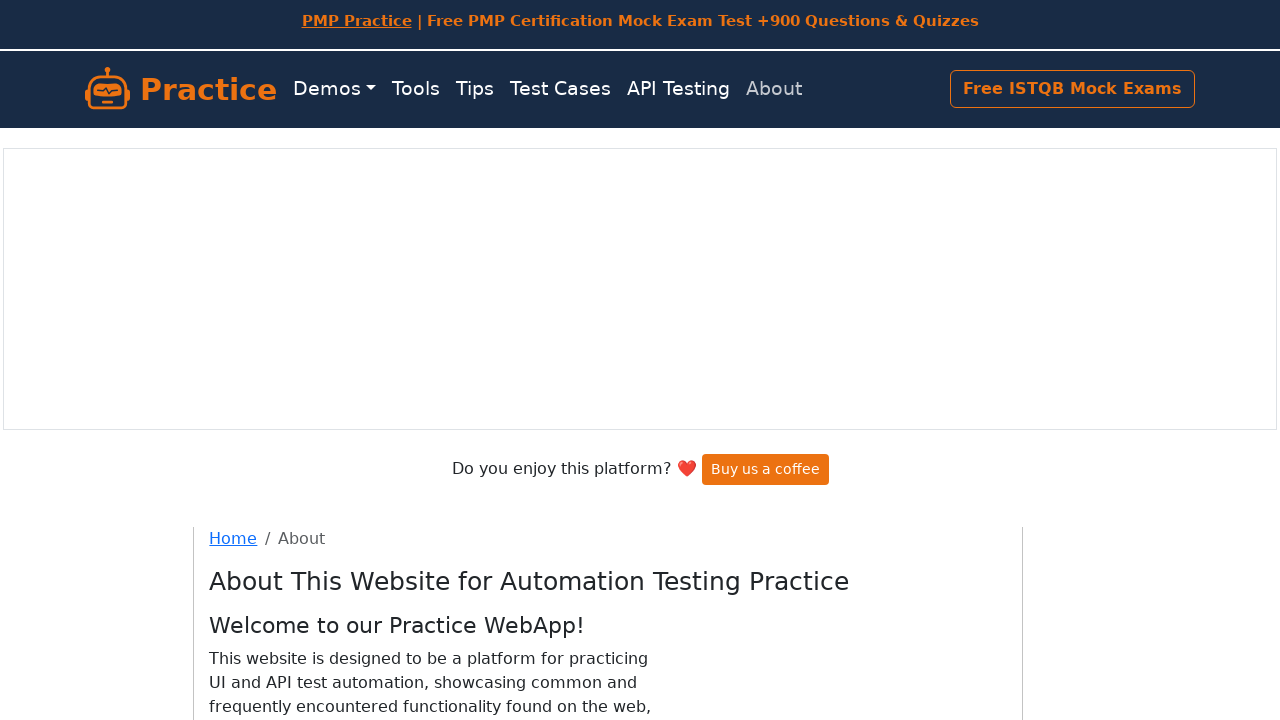

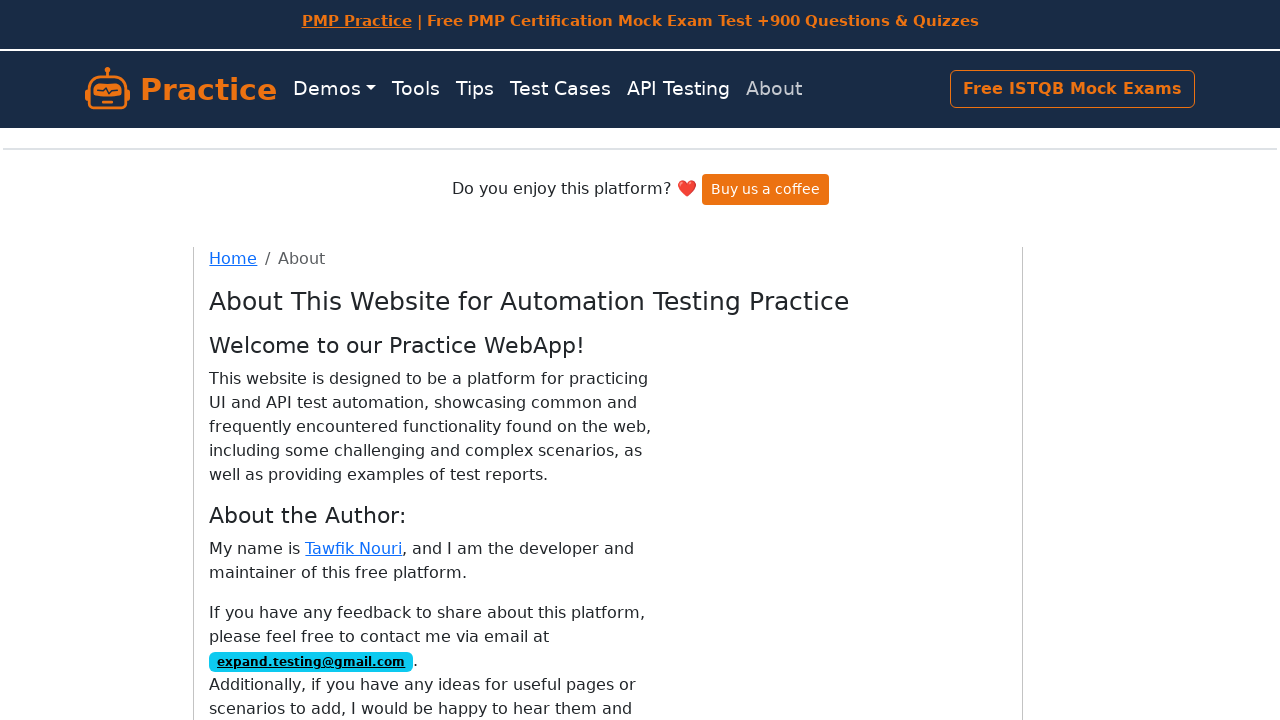